Tests keyboard actions (copy and paste) between two text areas on a text comparison website using keyboard shortcuts

Starting URL: https://text-compare.com/

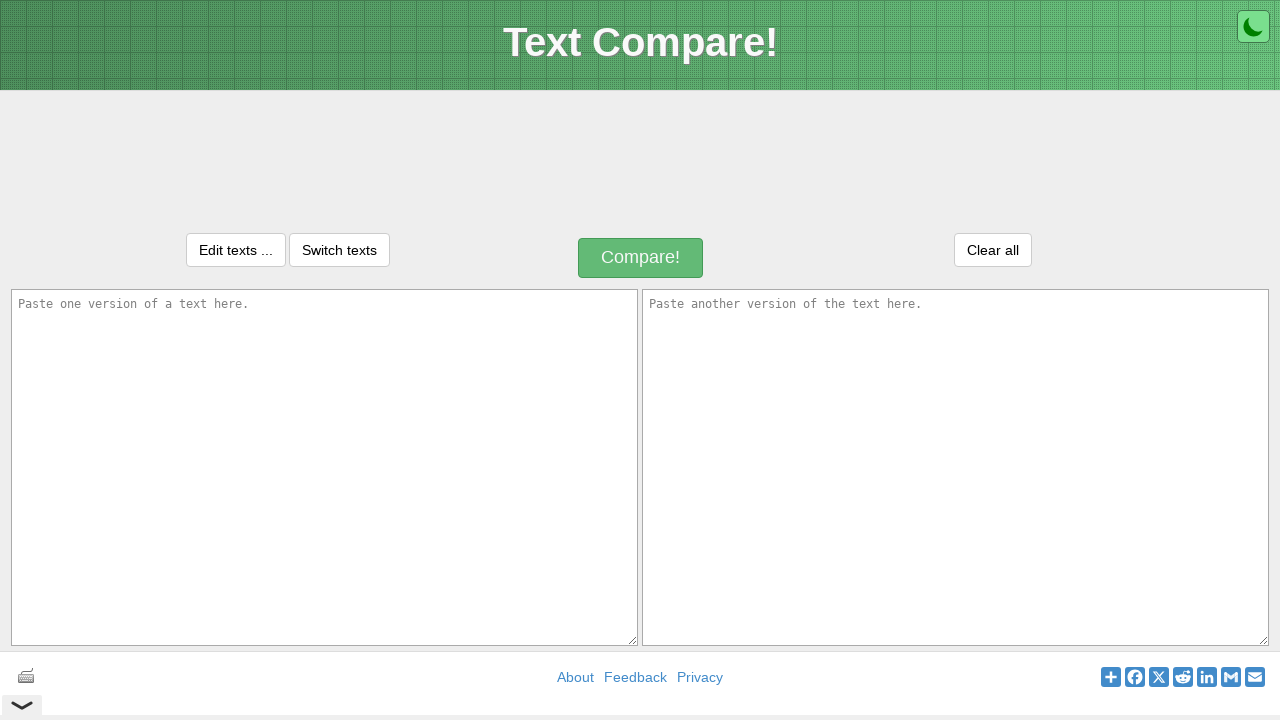

Filled first text area with 'Welcome' on #inputText1
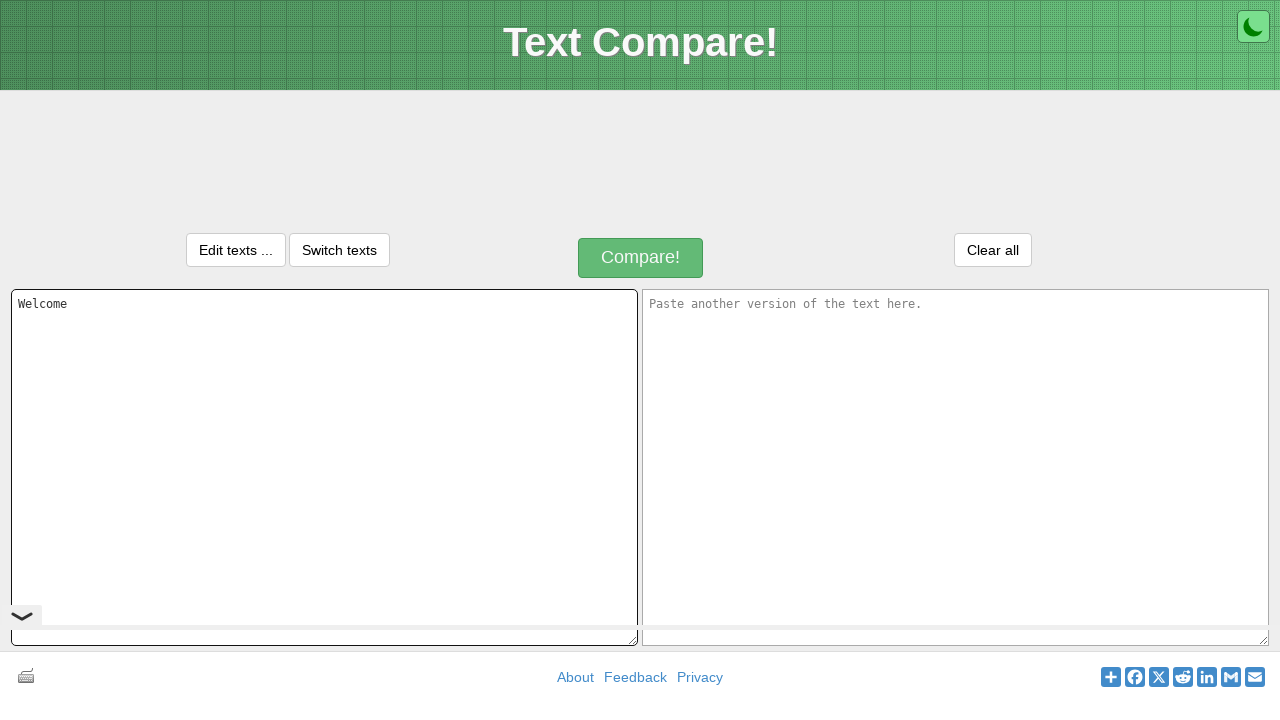

Clicked first text area to ensure focus at (324, 467) on #inputText1
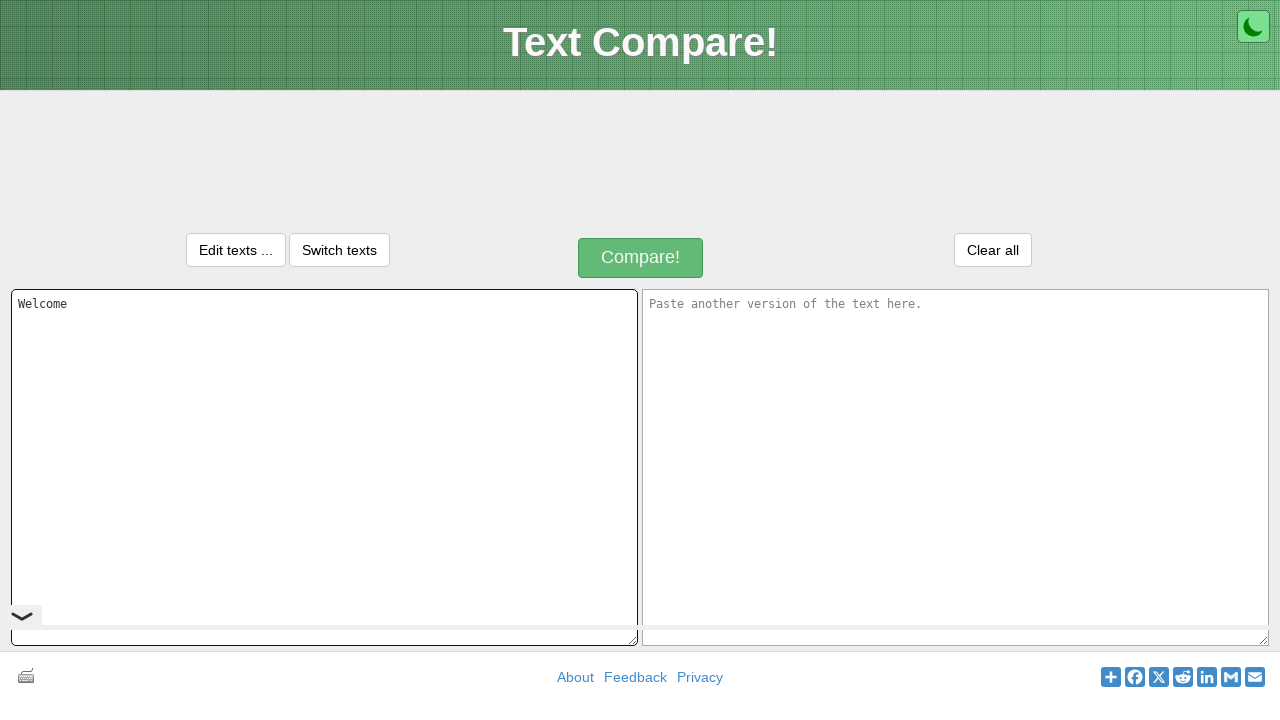

Selected all text in first text area with Ctrl+A
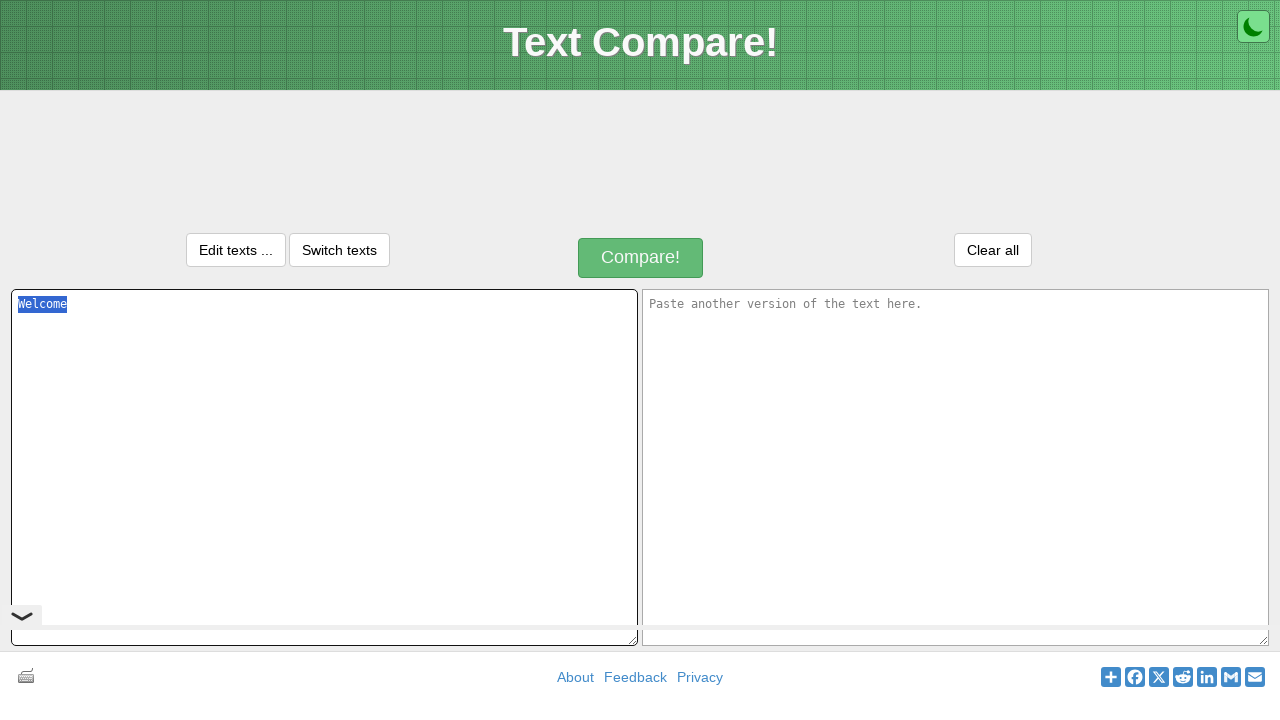

Copied selected text with Ctrl+C
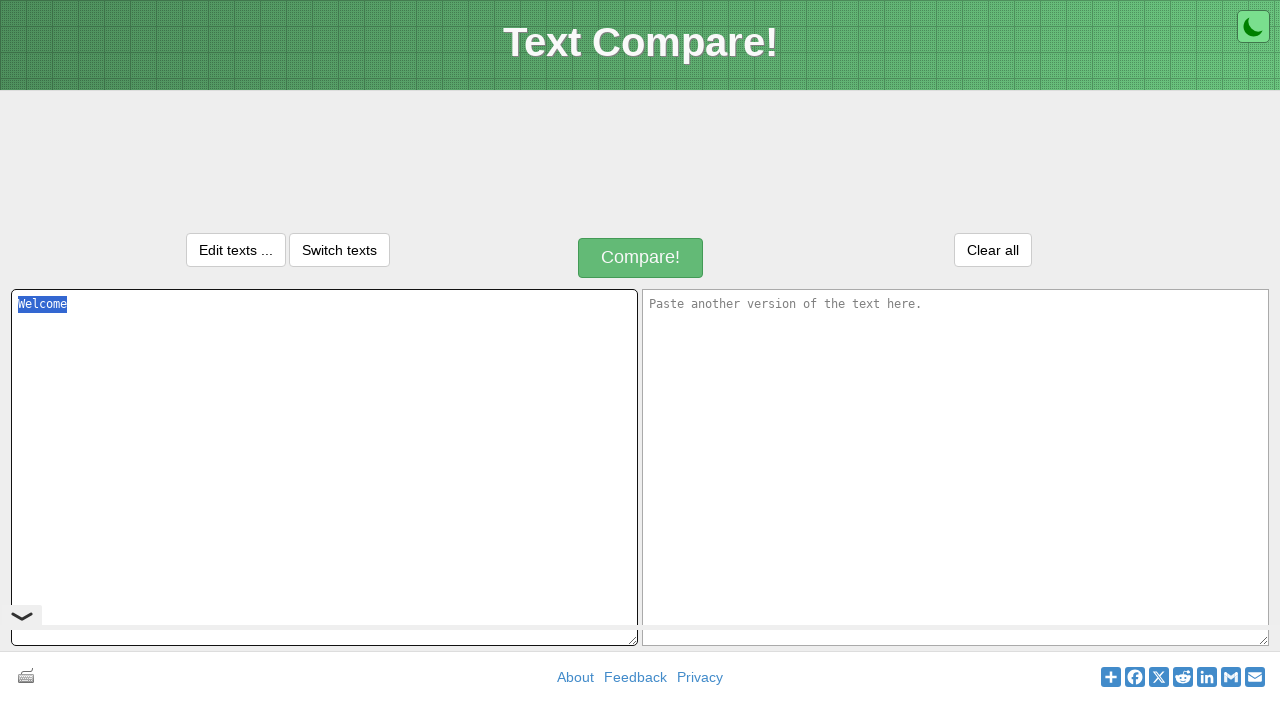

Pressed Tab to move focus to second text area
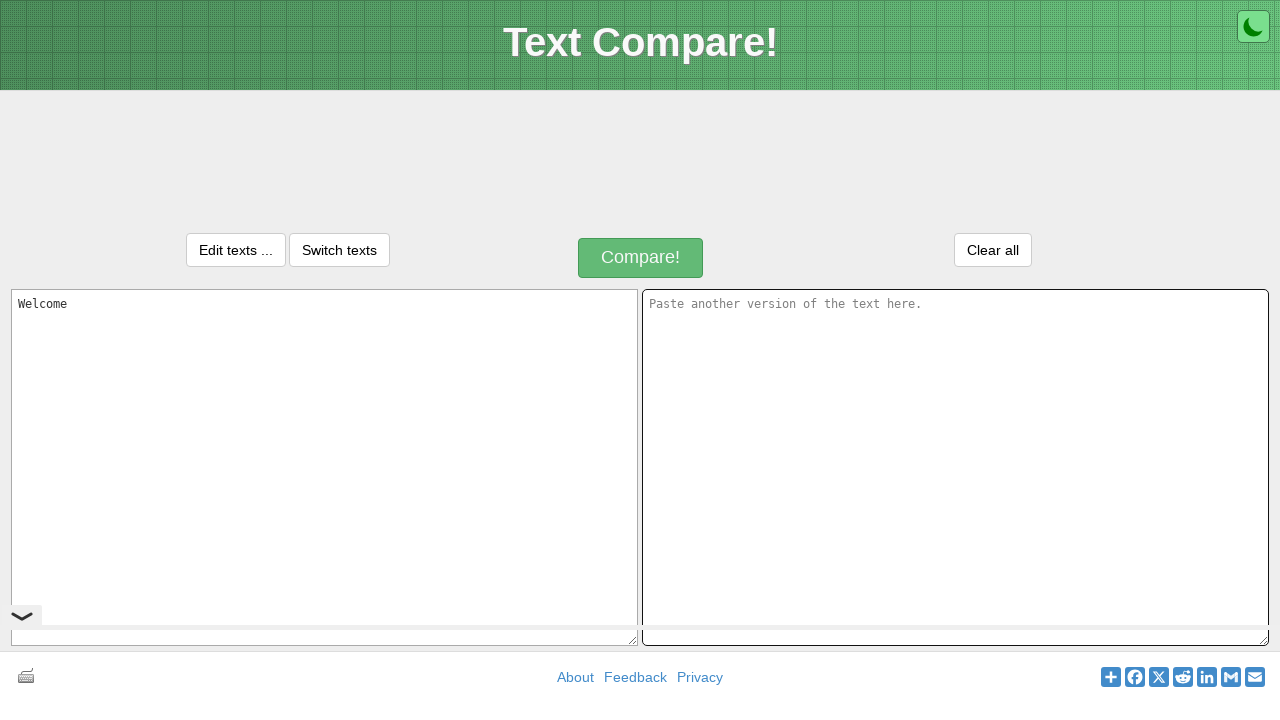

Pasted text into second text area with Ctrl+V
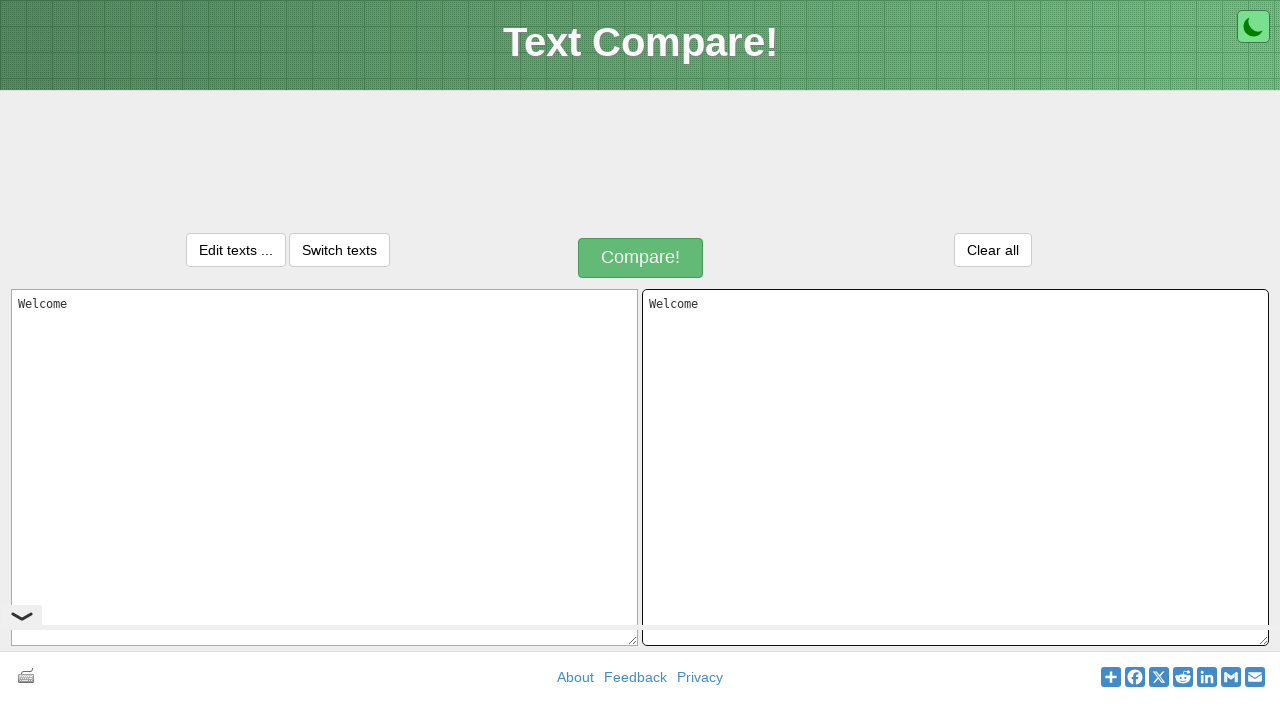

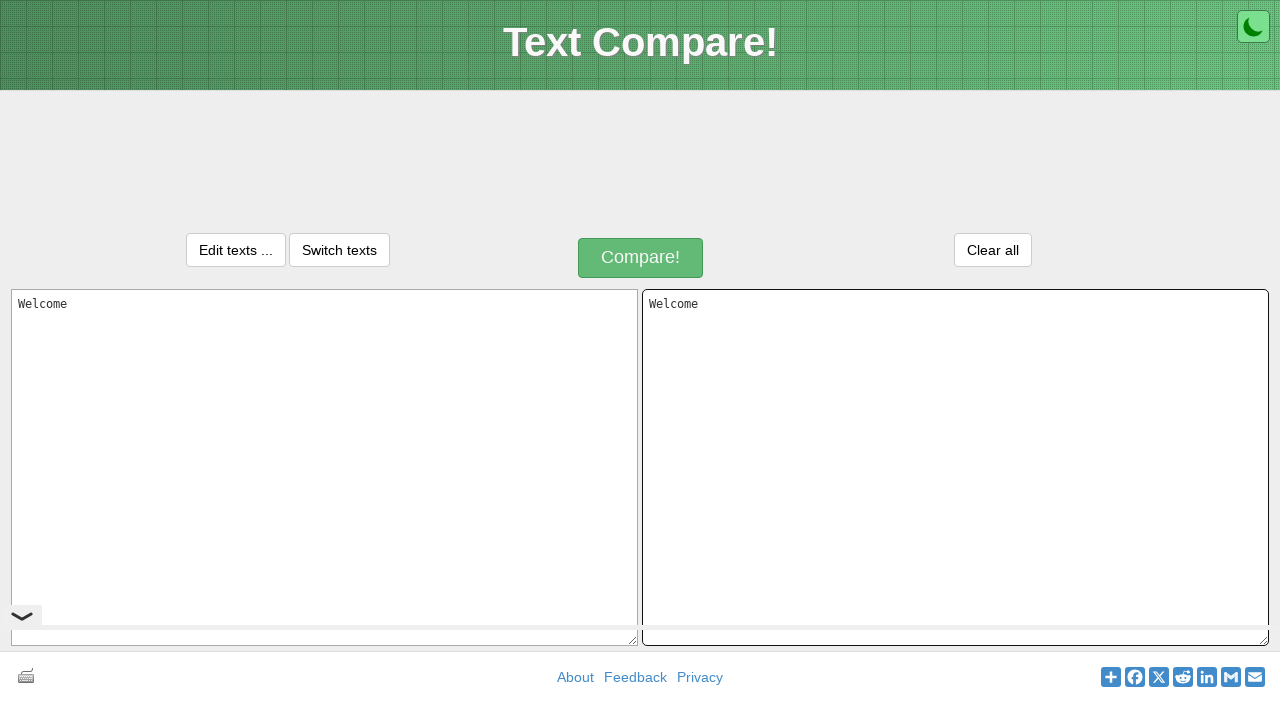